Navigates to the Homeplus Korean retail website homepage and verifies the page loads successfully.

Starting URL: https://front.homeplus.co.kr/

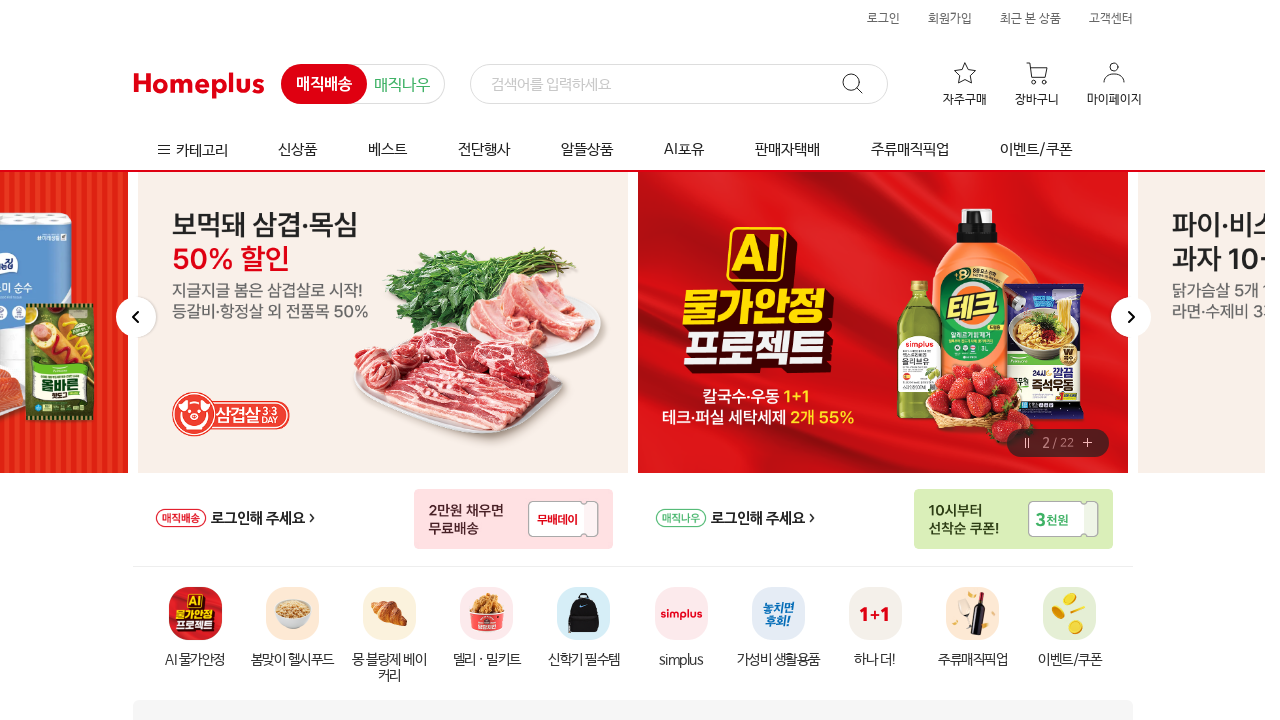

Waited for DOM content to be loaded
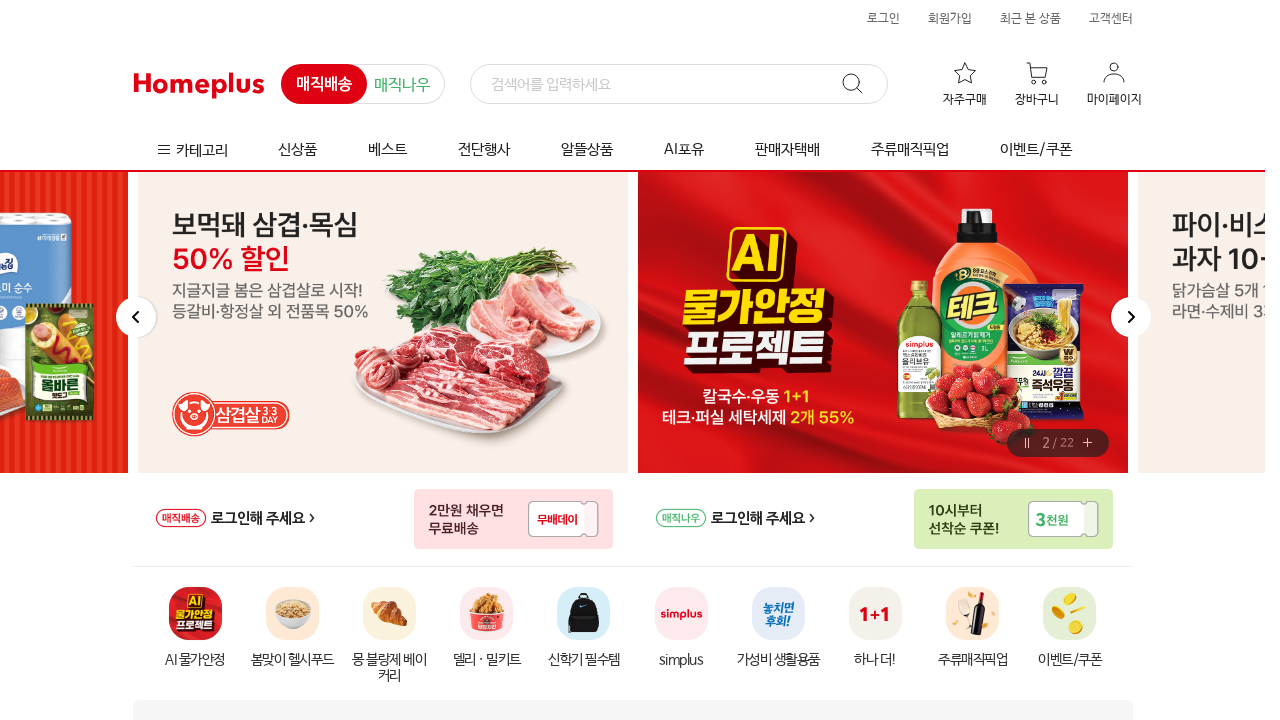

Verified body element is present on Homeplus homepage
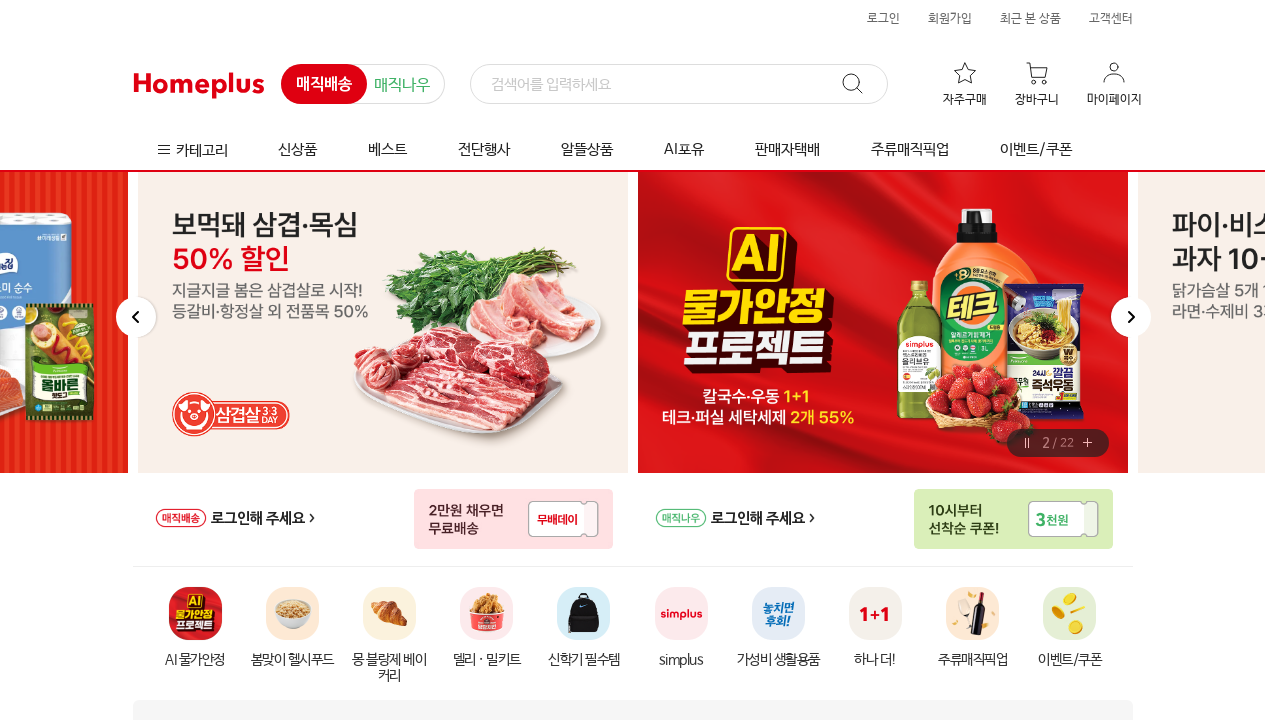

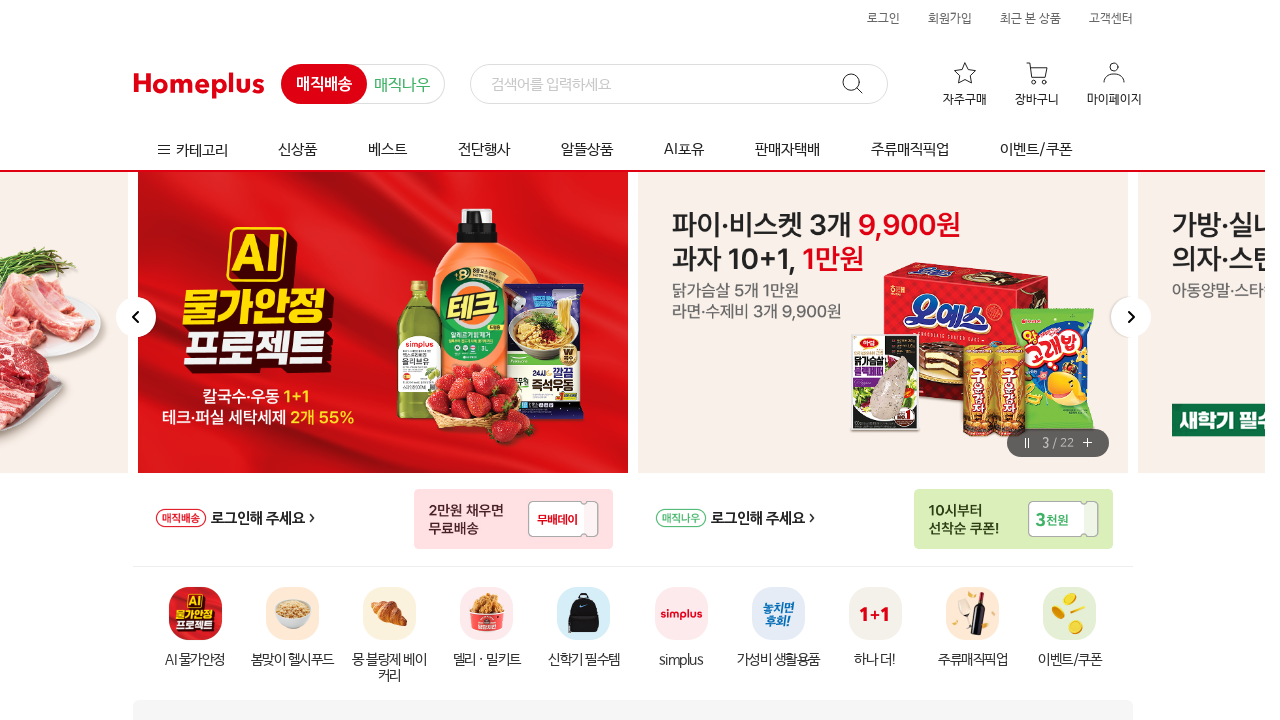